Tests drag and drop functionality by dragging a football element to two different drop zones and verifying the drop was successful

Starting URL: https://training-support.net/webelements/drag-drop

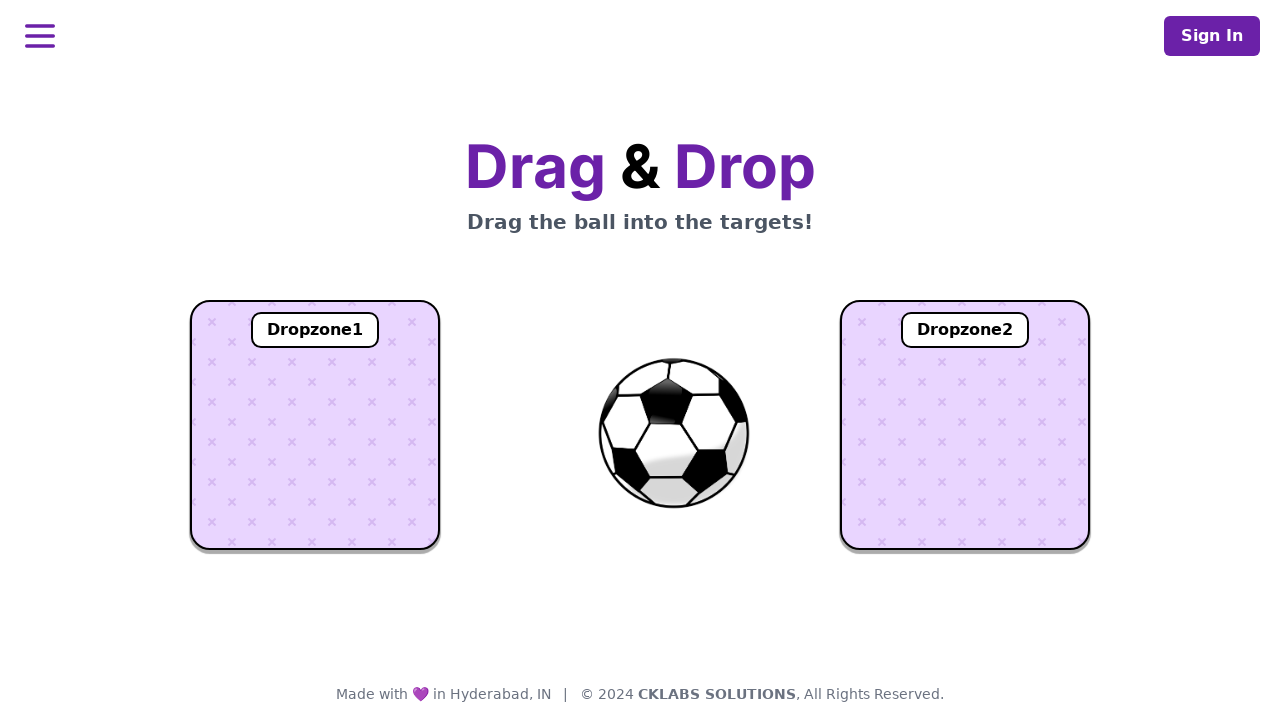

Located the football element
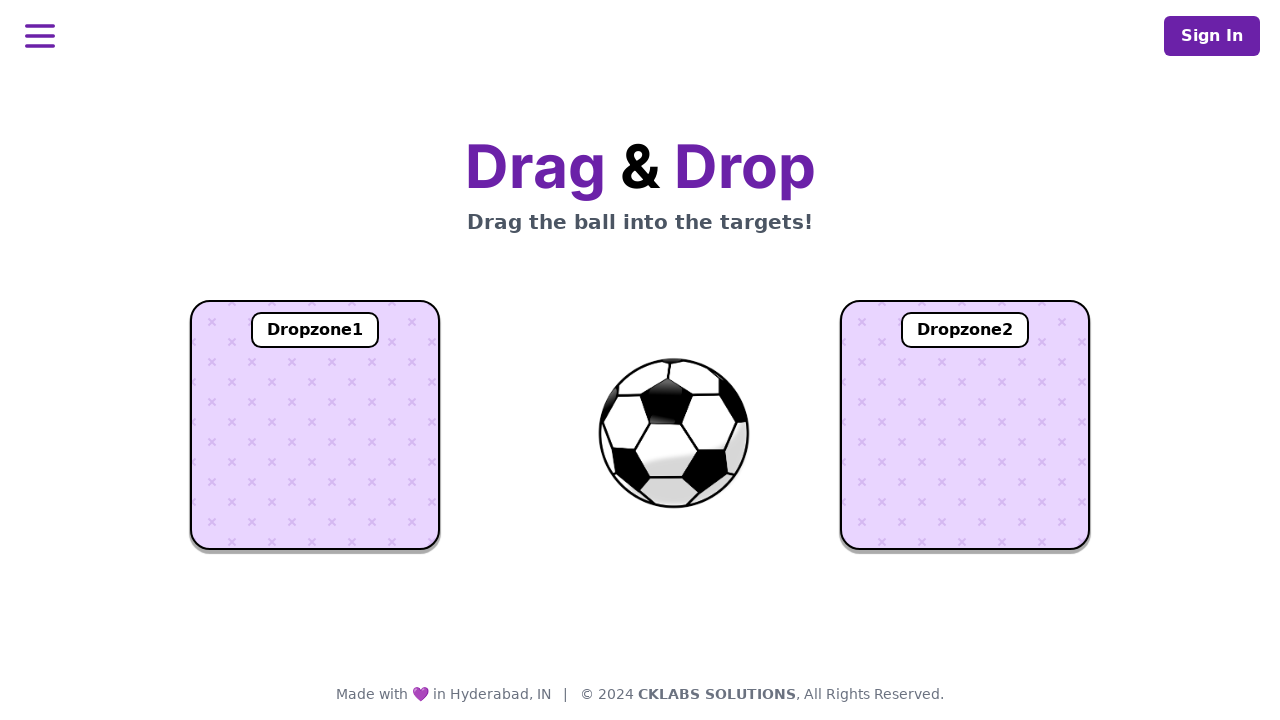

Located the first drop zone
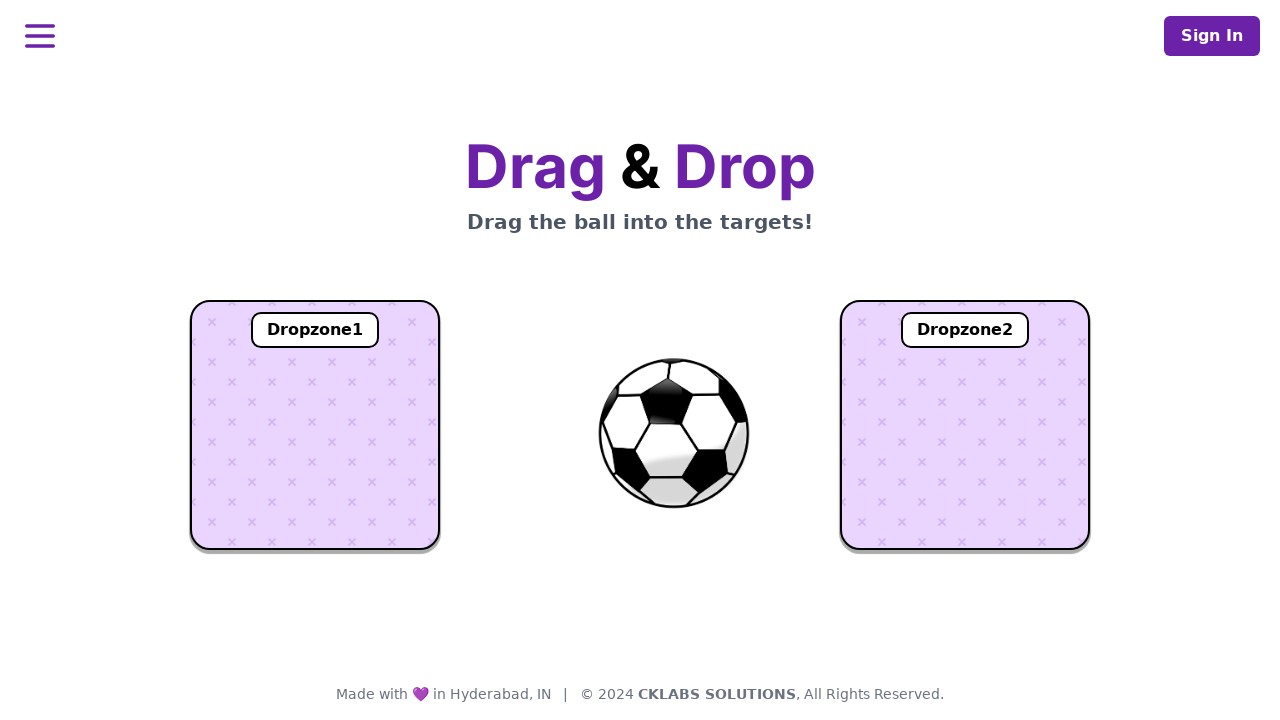

Located the second drop zone
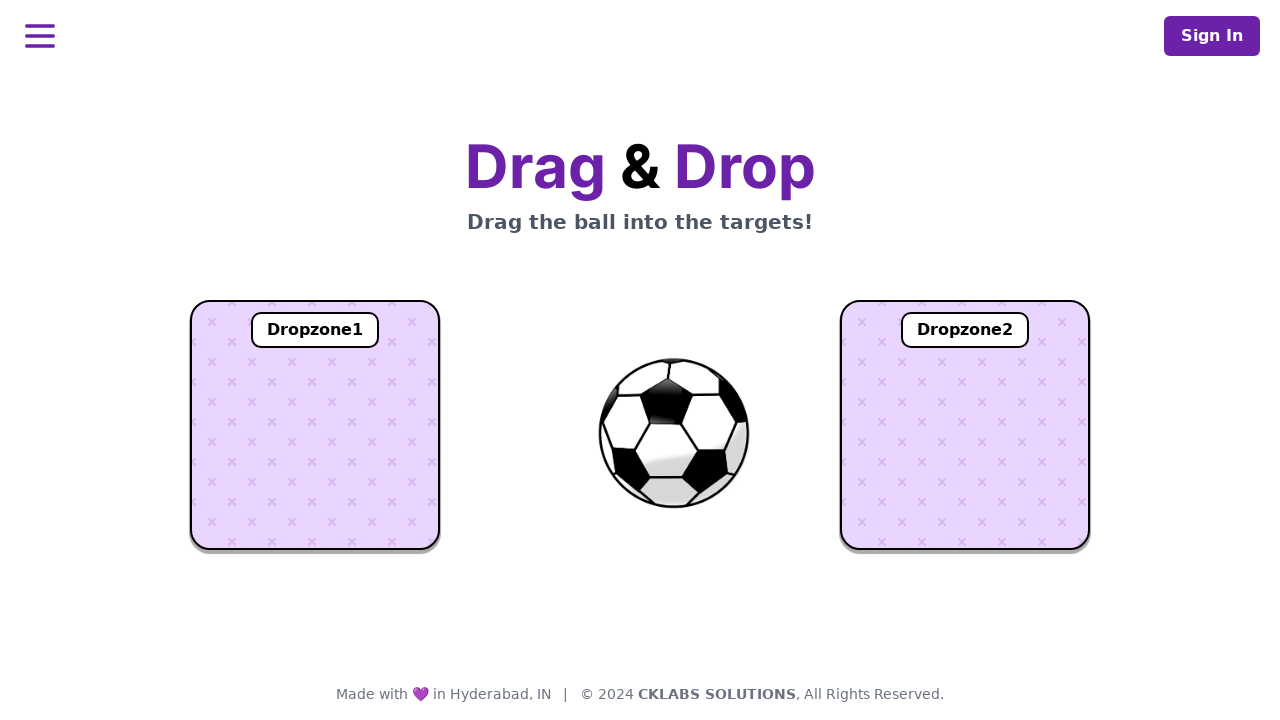

Dragged football to the first drop zone at (315, 425)
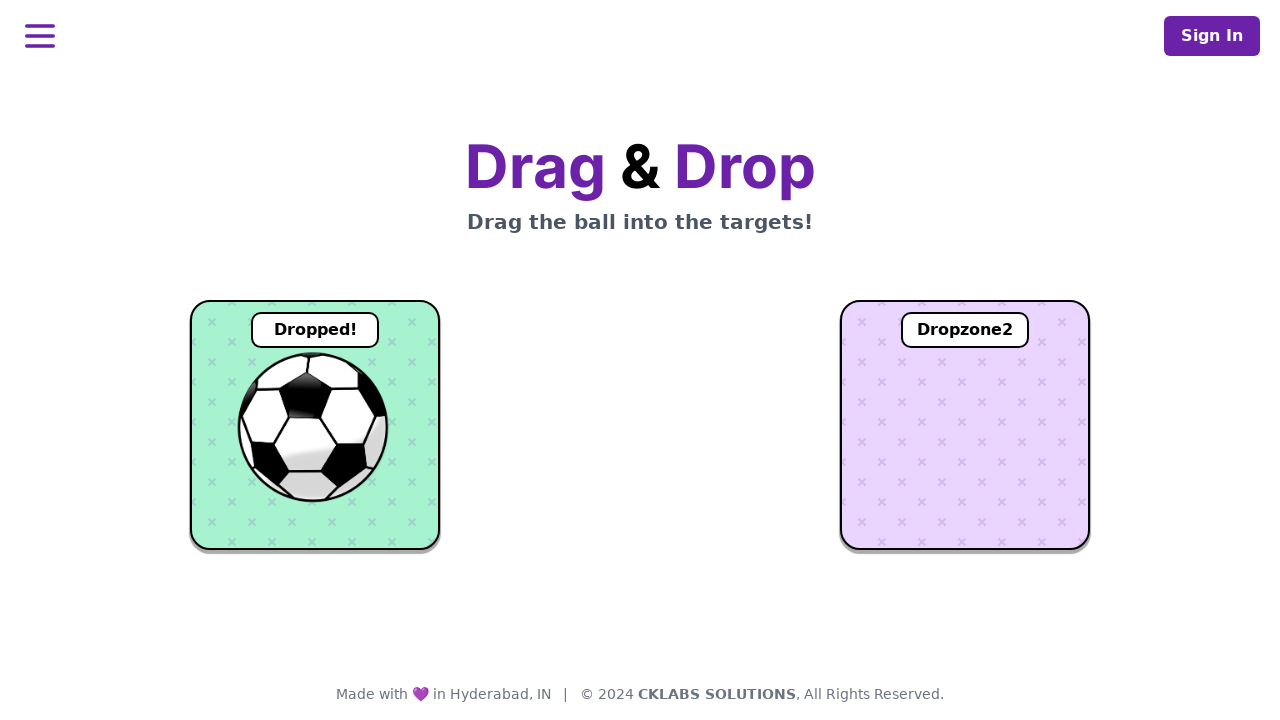

Verified football was successfully dropped in the first drop zone
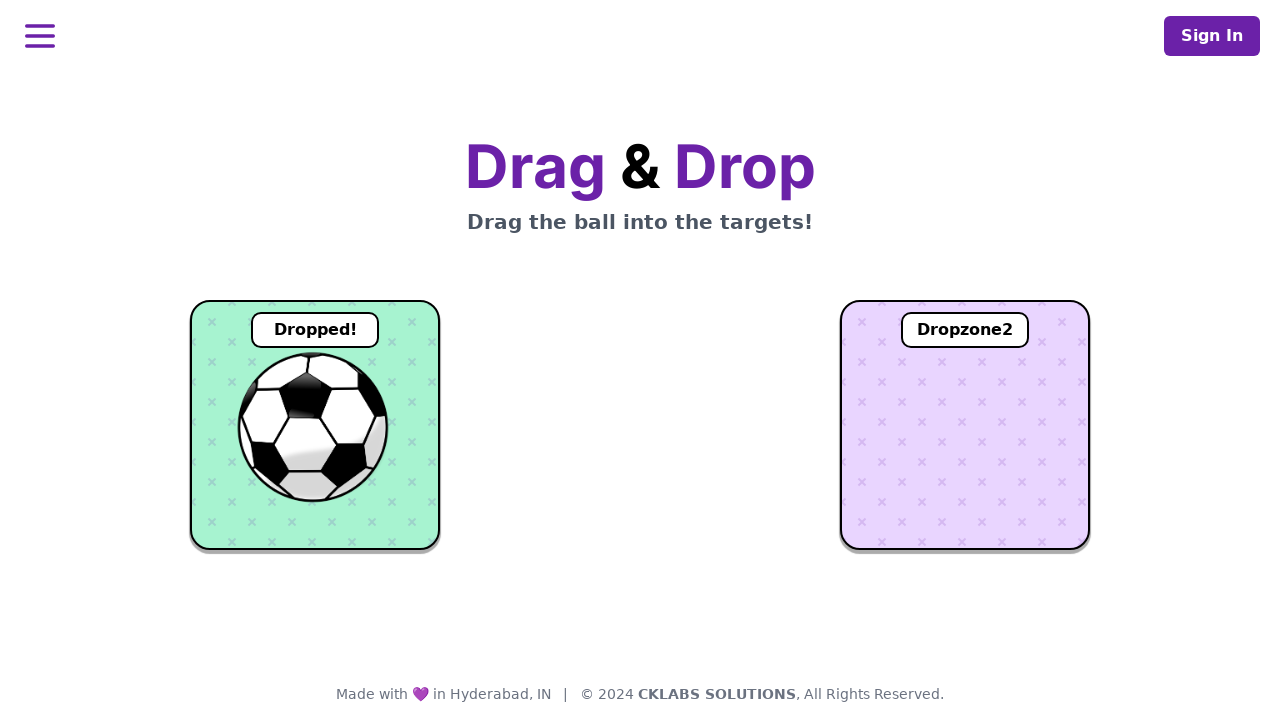

Dragged football to the second drop zone at (965, 425)
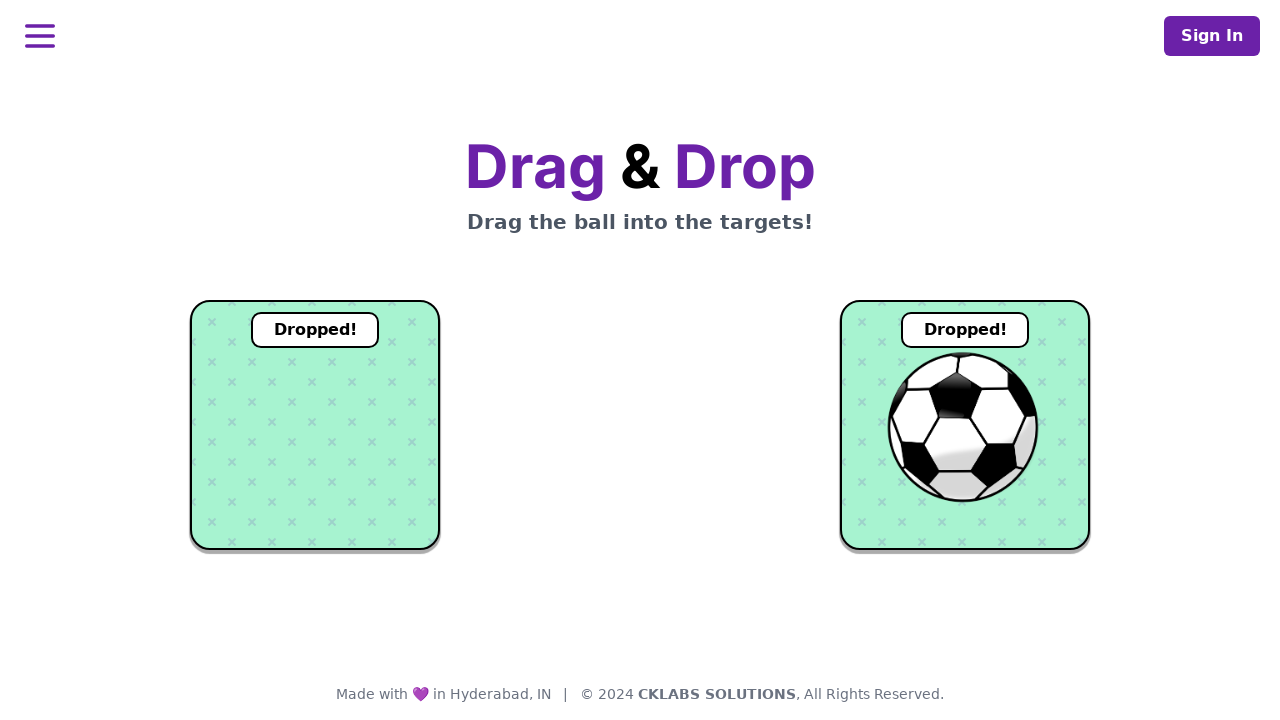

Verified football was successfully dropped in the second drop zone
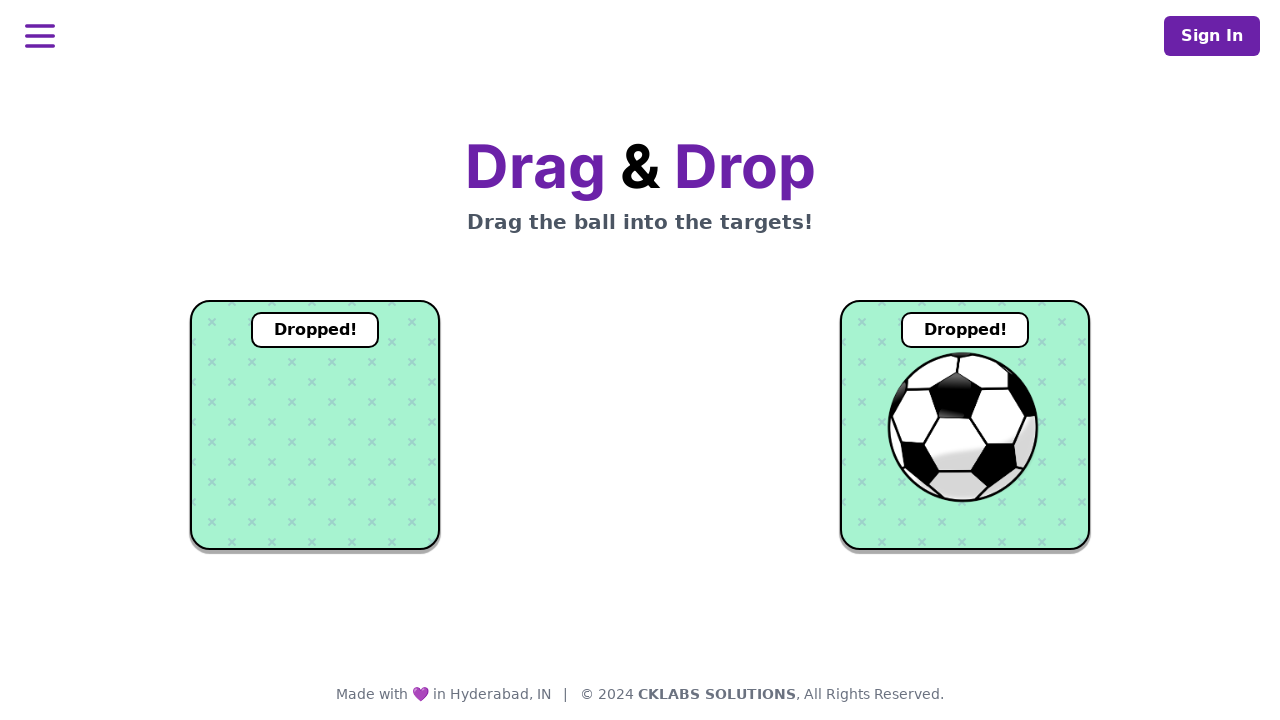

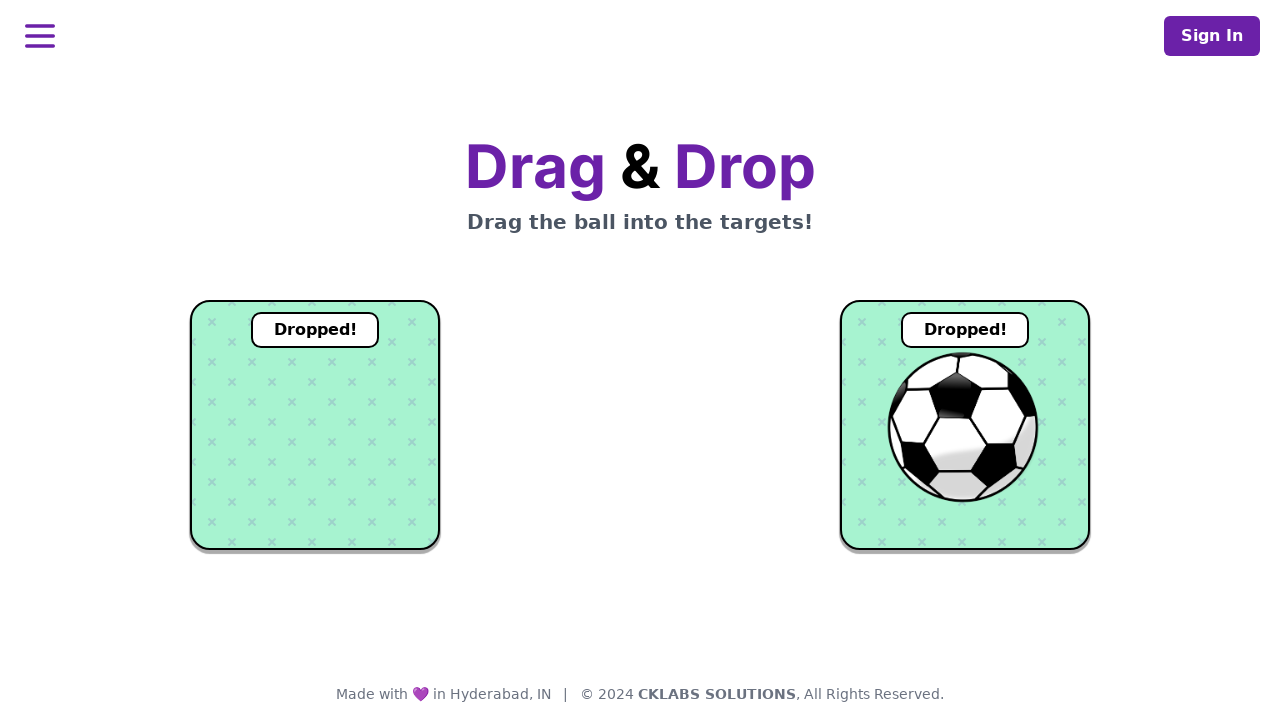